Tests multi-select dropdown functionality by selecting multiple options, deselecting some, and then deselecting all

Starting URL: http://automationbykrishna.com

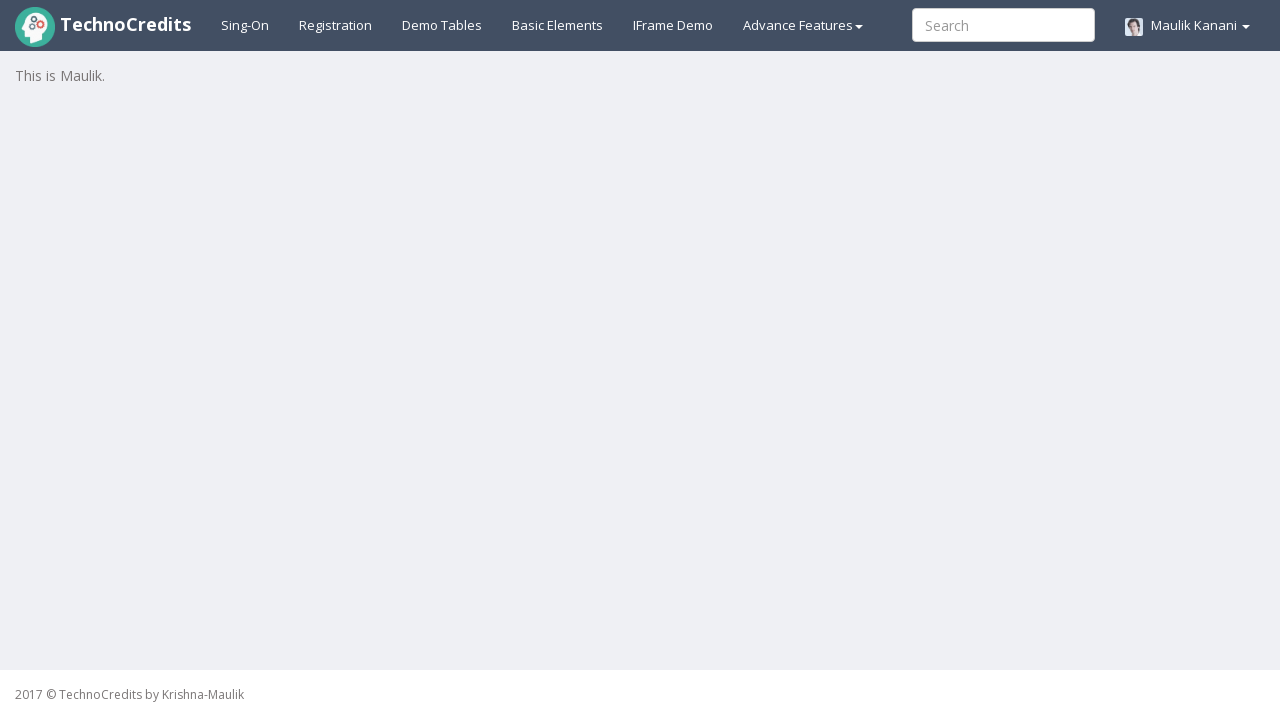

Clicked on basic elements link to navigate to the form at (558, 25) on xpath=//a[@id='basicelements']
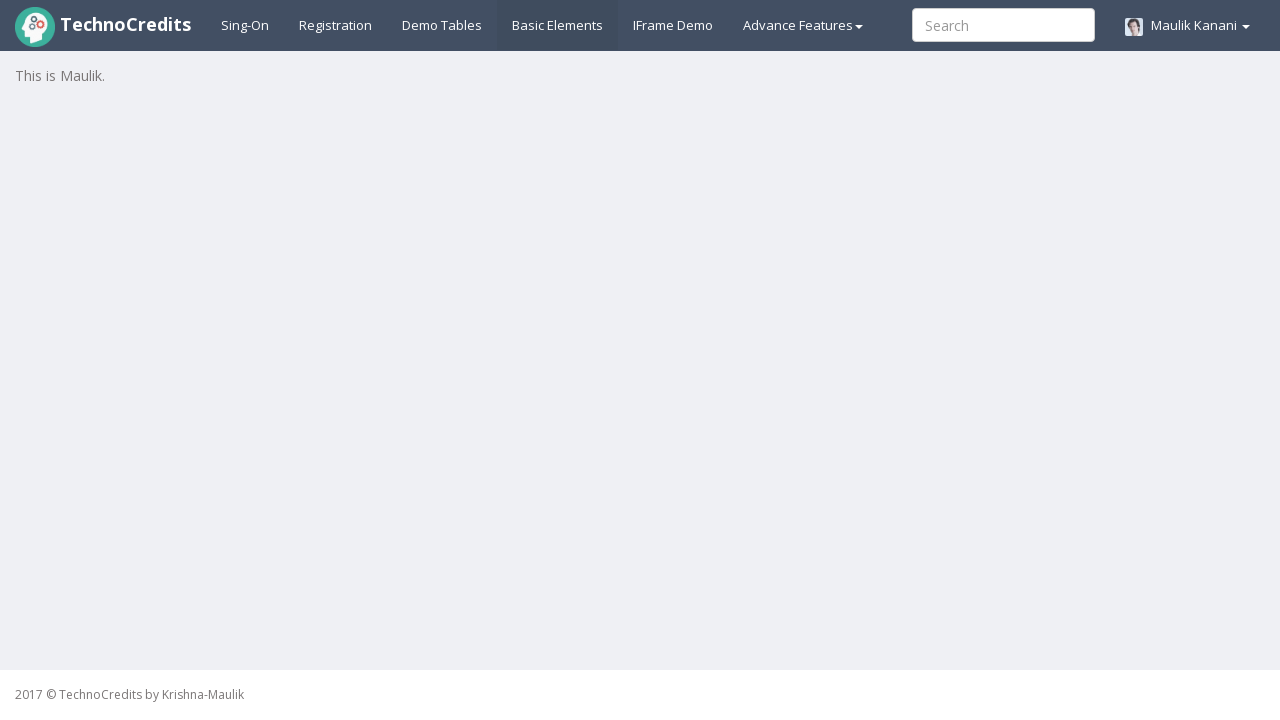

Scrolled down 1000 pixels to view the dropdown
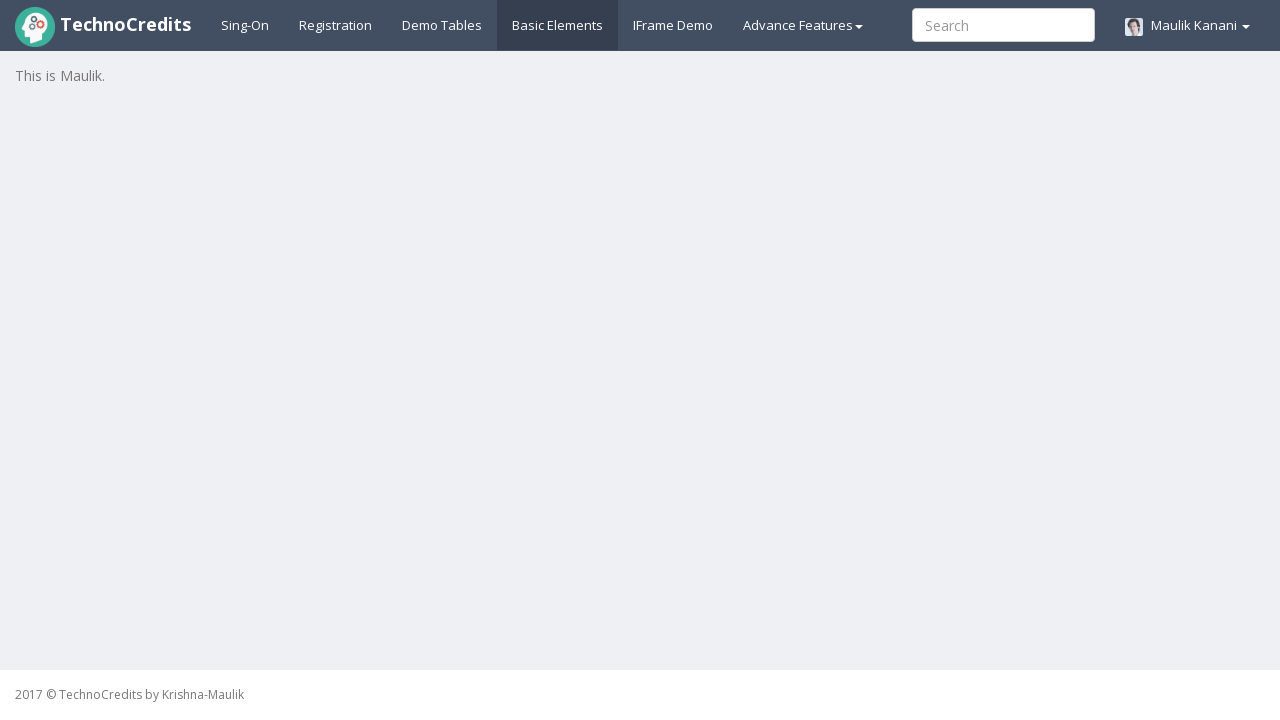

Multi-select dropdown element is now visible
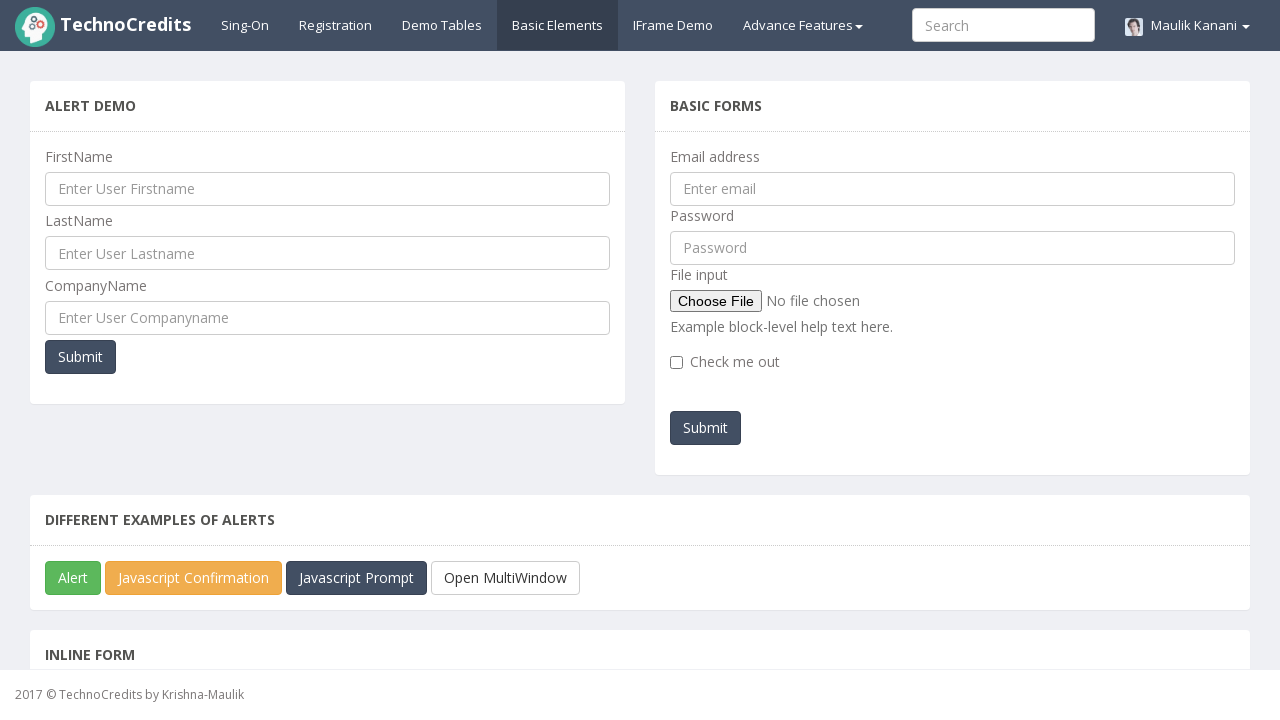

Selected option at index 1 in the dropdown on //select[@class='form-control']
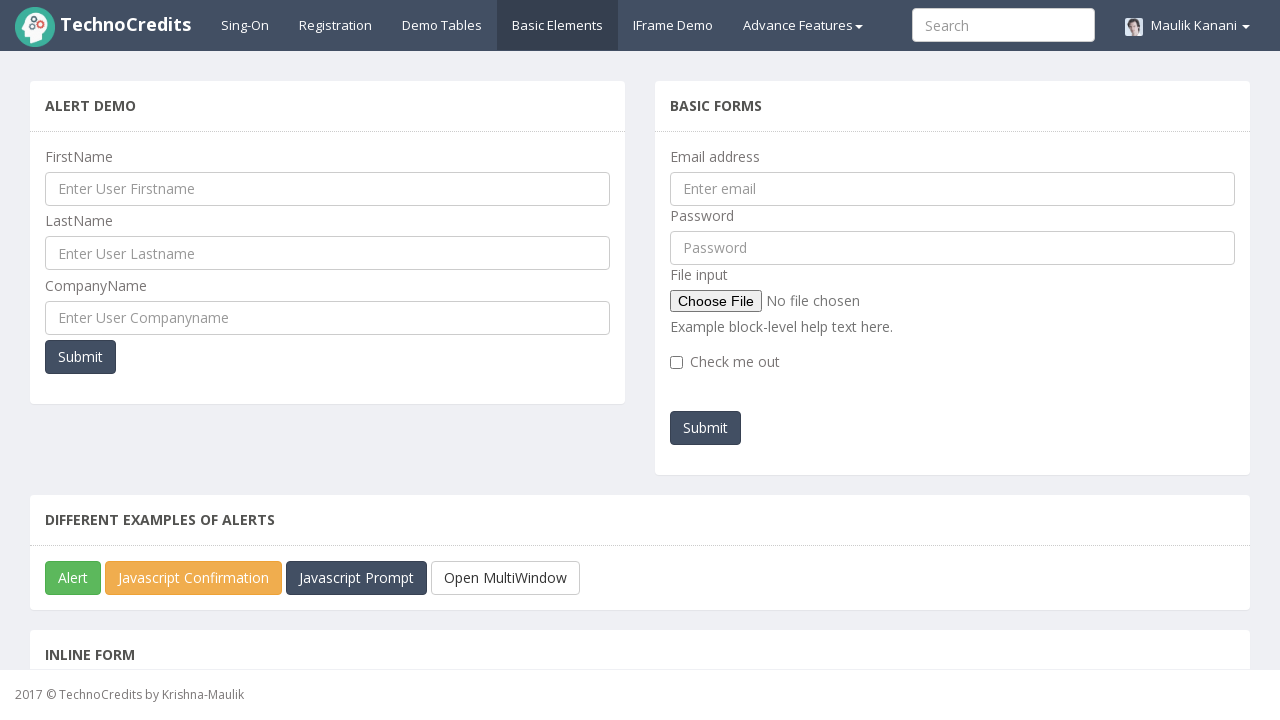

Selected option with label '3' in the dropdown on //select[@class='form-control']
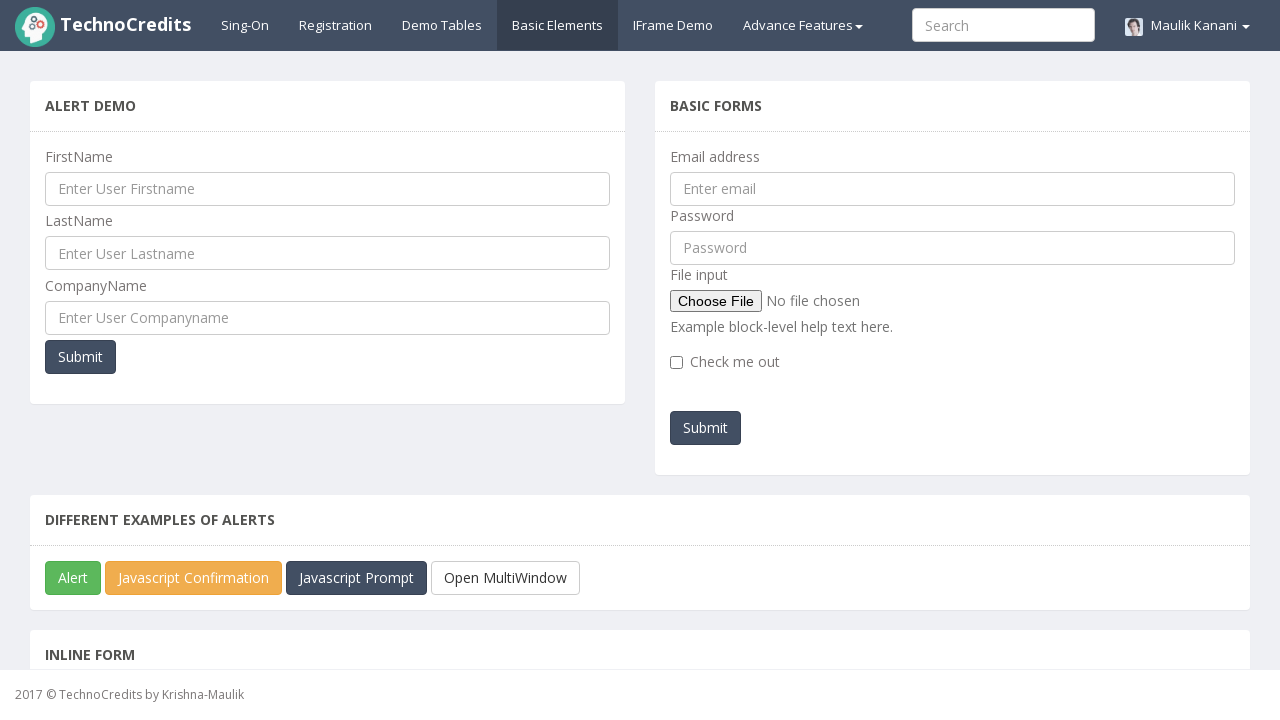

Selected option at index 3 in the dropdown on //select[@class='form-control']
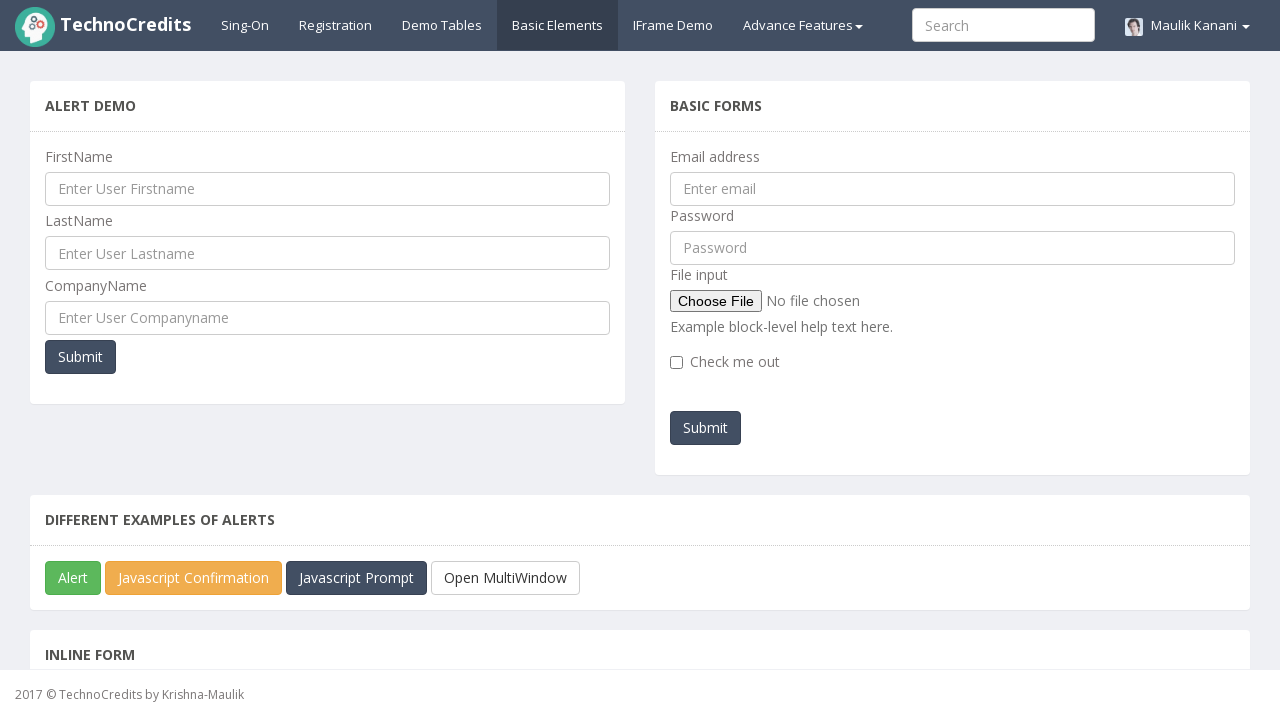

Retrieved selected options after multiple selections: ['4']
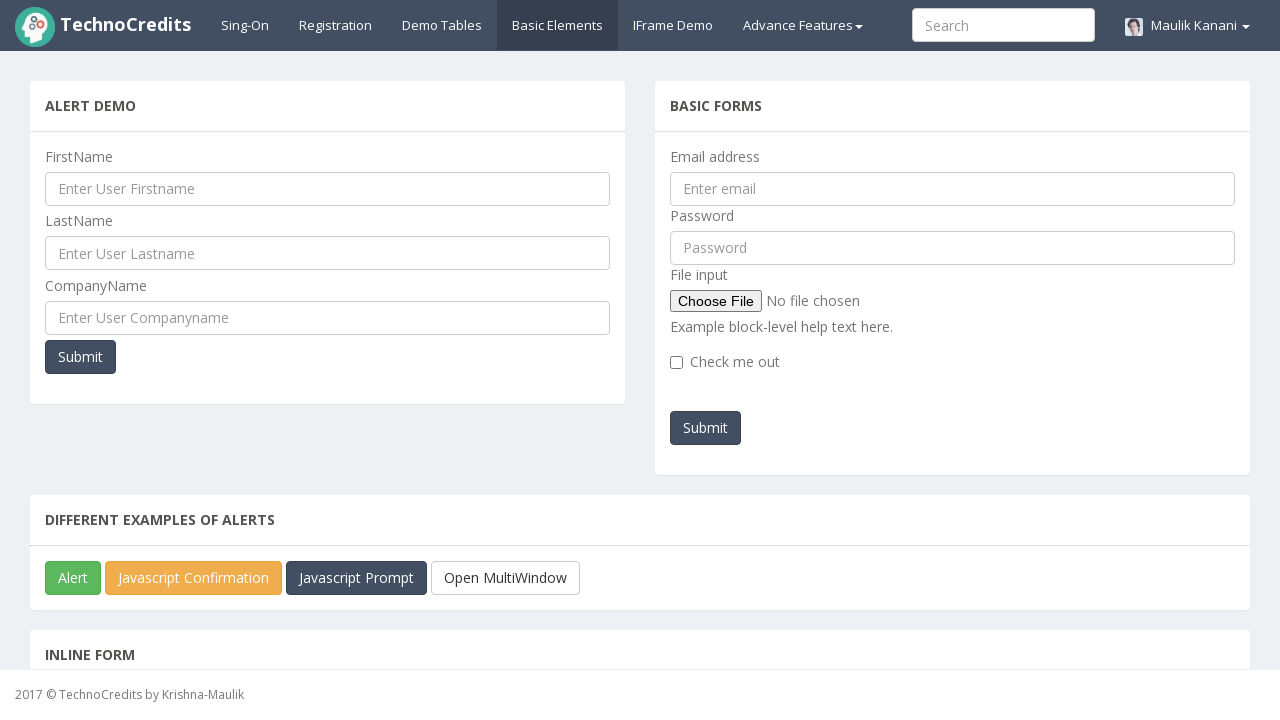

Deselected option at index 1 from the dropdown
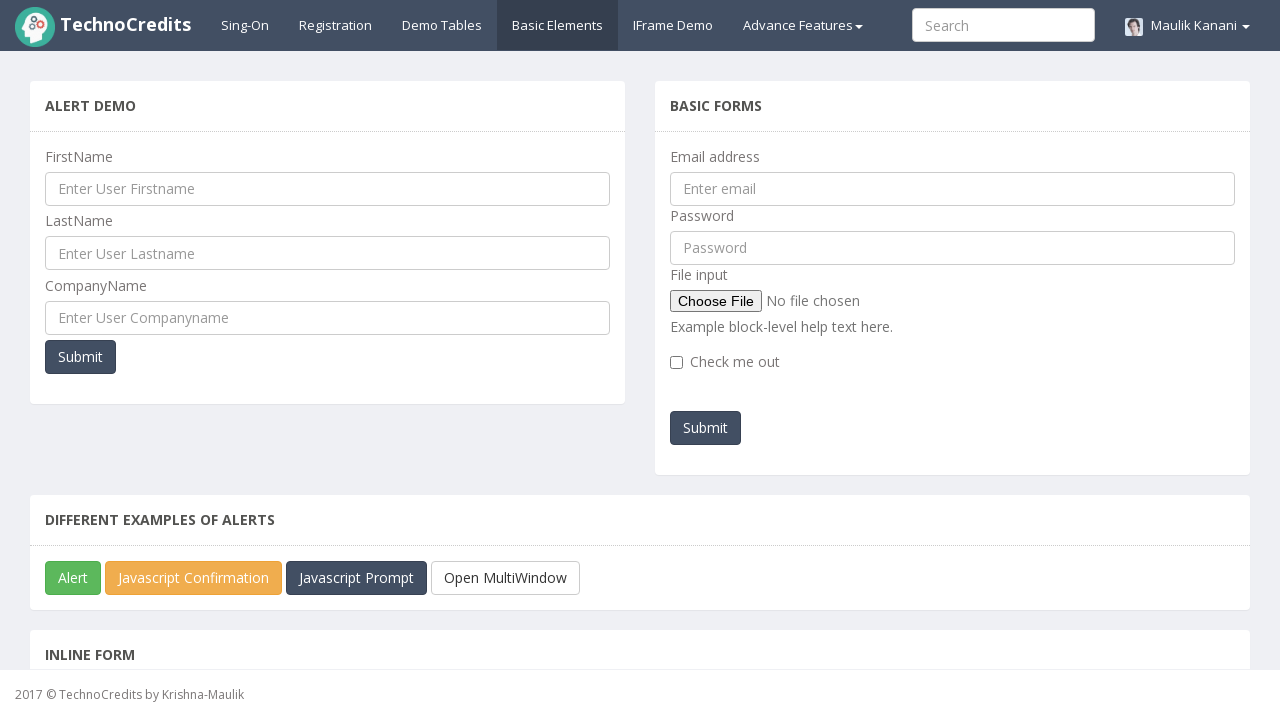

Retrieved selected options after deselecting index 1: ['4']
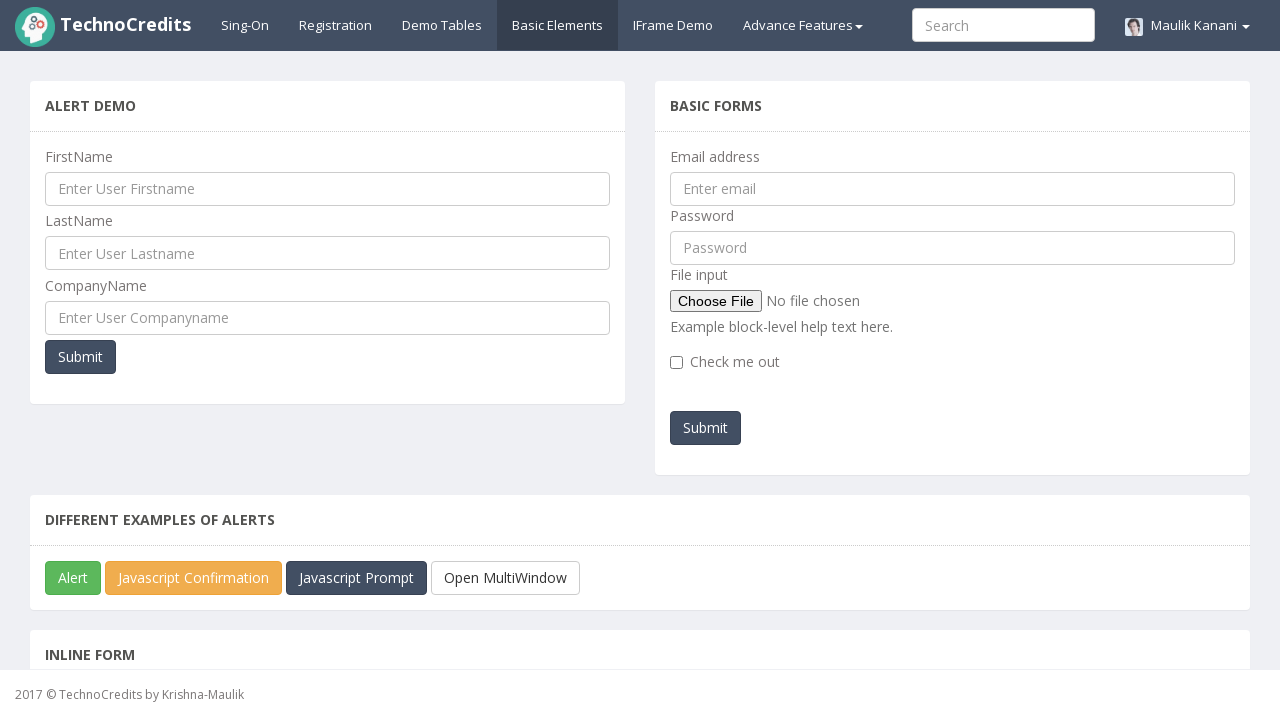

Deselected all options in the dropdown
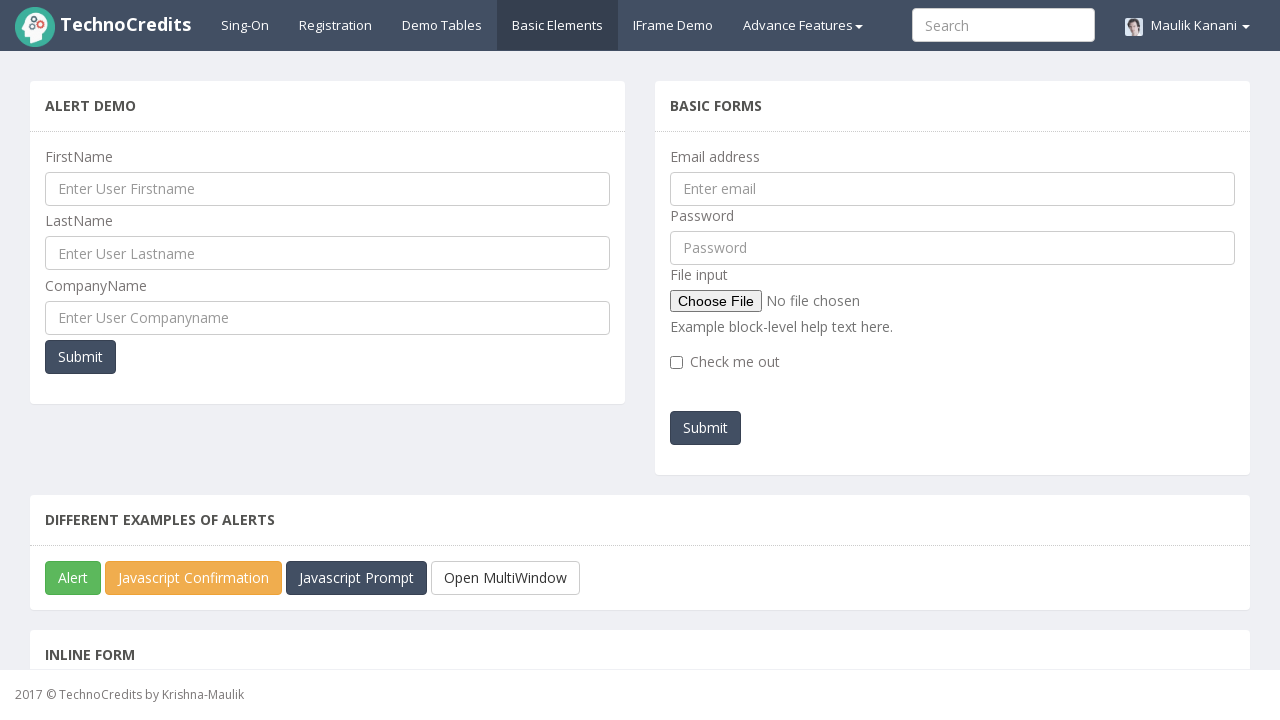

Verified all options are deselected: ['4']
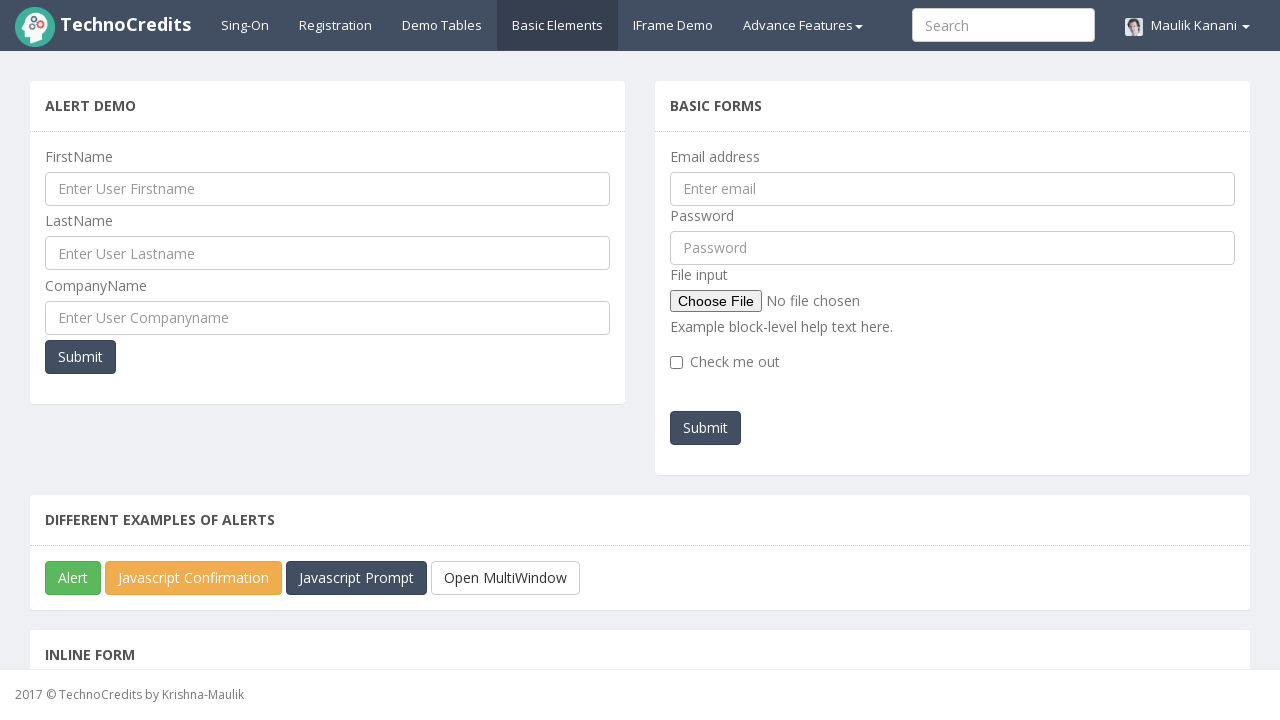

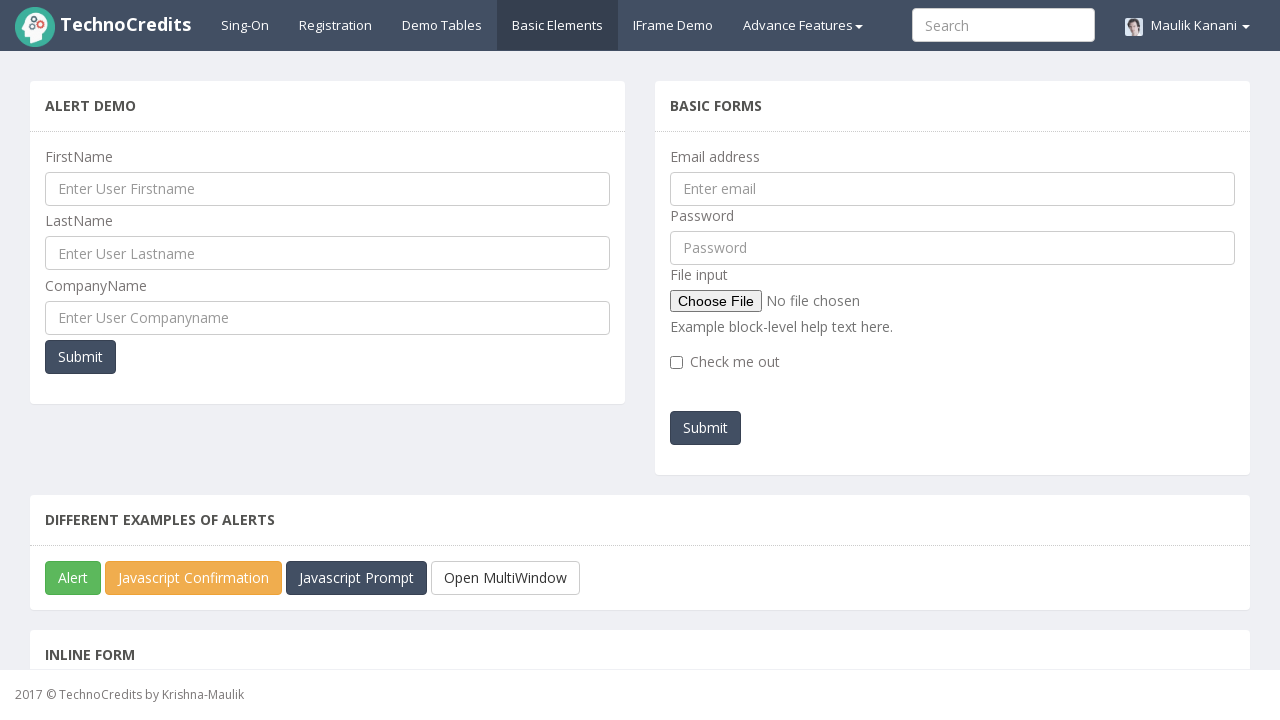